Tests radio button selection by clicking through all radio buttons on a form

Starting URL: http://www.echoecho.com/htmlforms10.htm

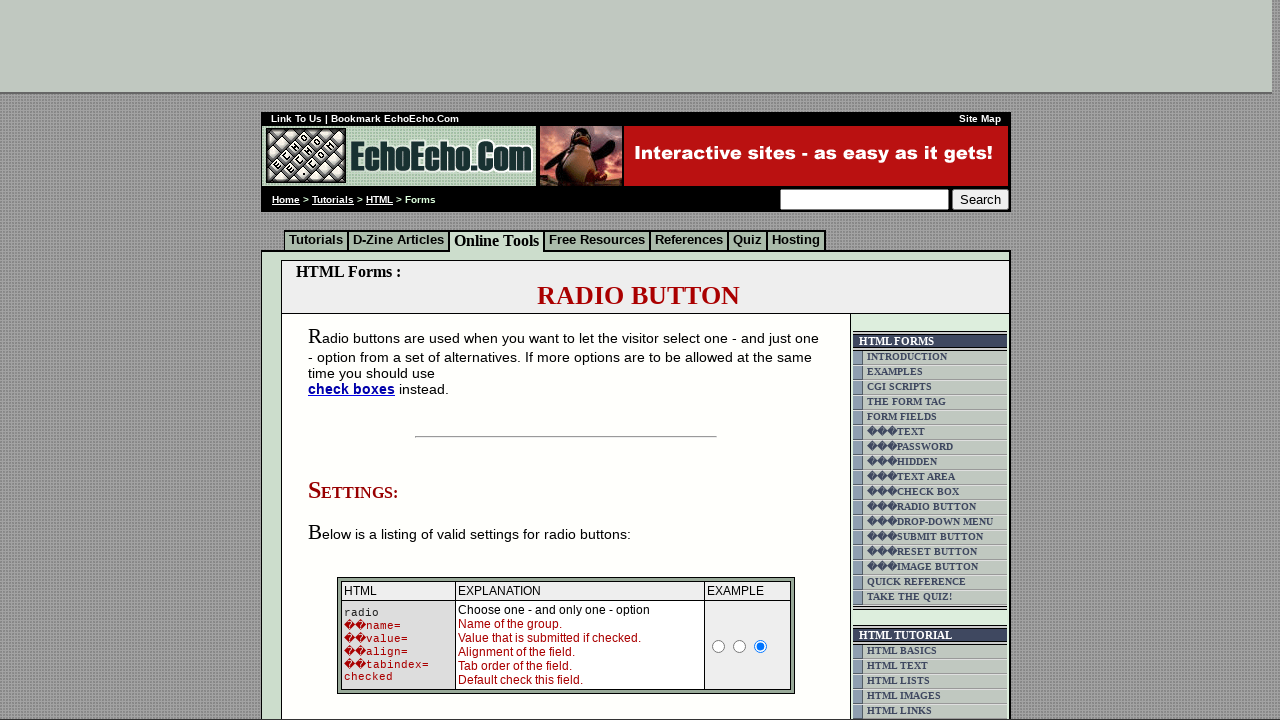

Clicked Milk radio button at (356, 360) on xpath=//input[@value='Milk']
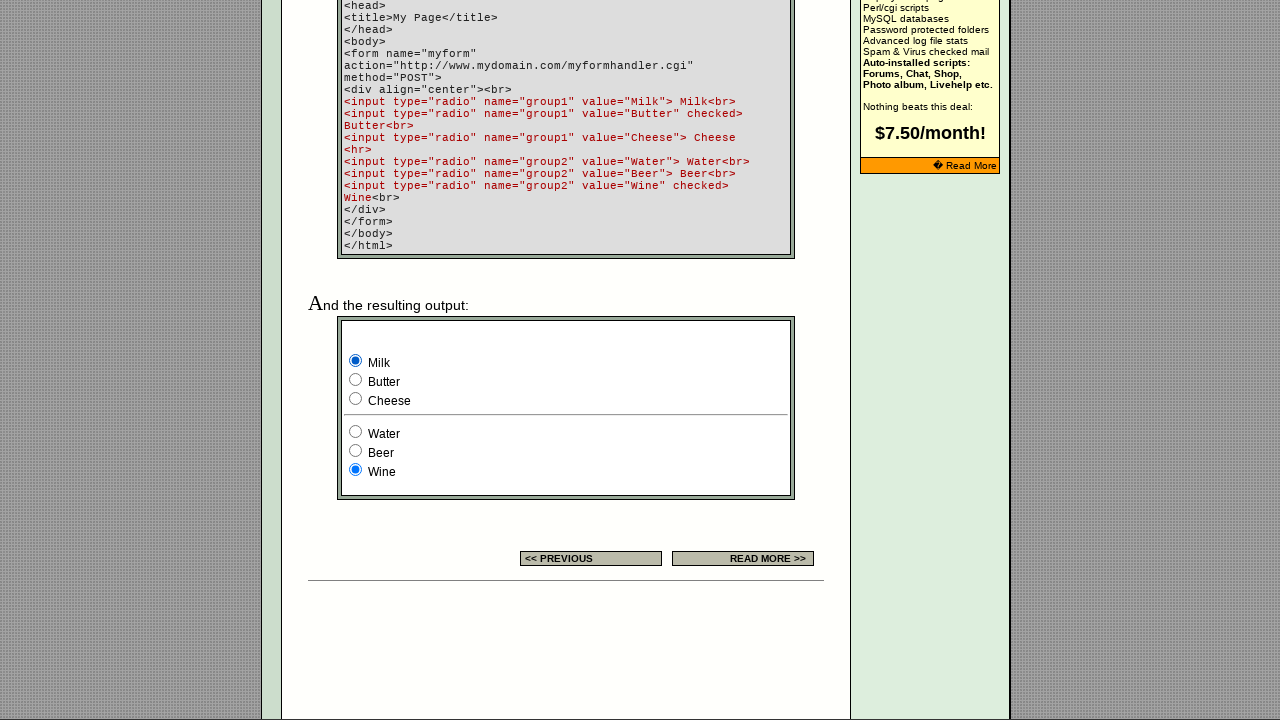

Retrieved all radio buttons from the form
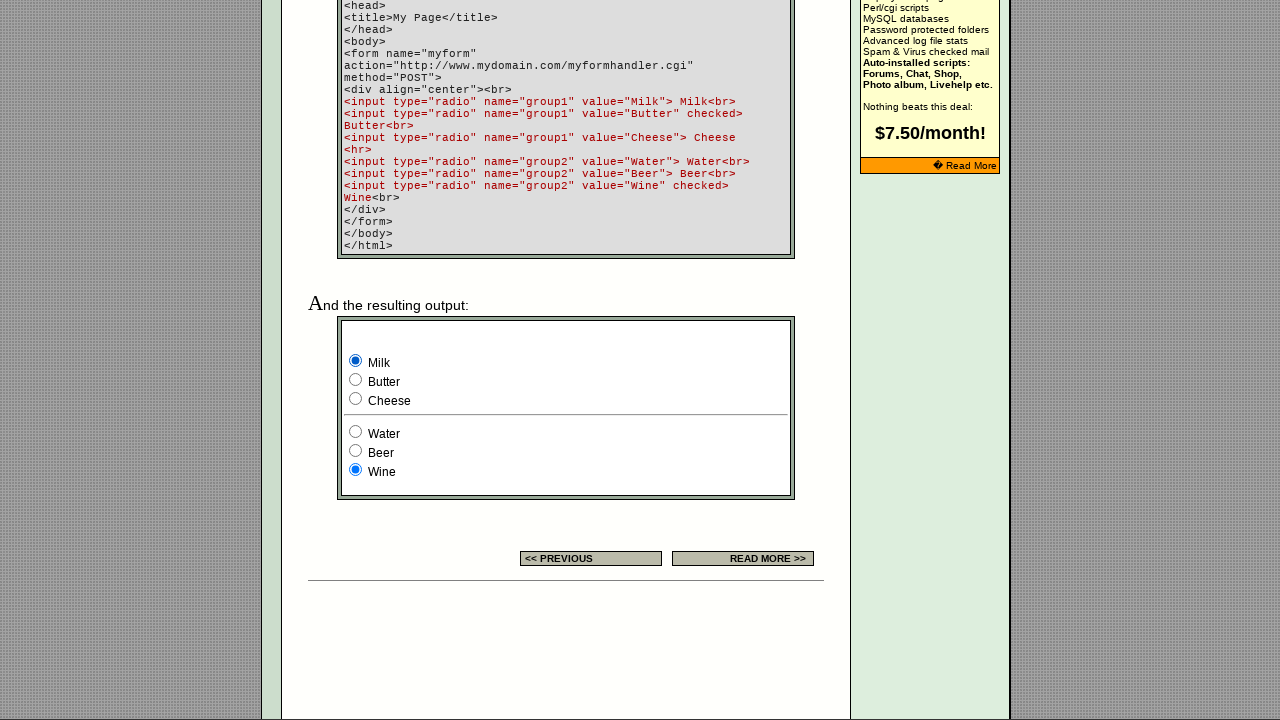

Clicked a radio button at (356, 360) on xpath=//td[@class='table5']//input[@type='radio'] >> nth=0
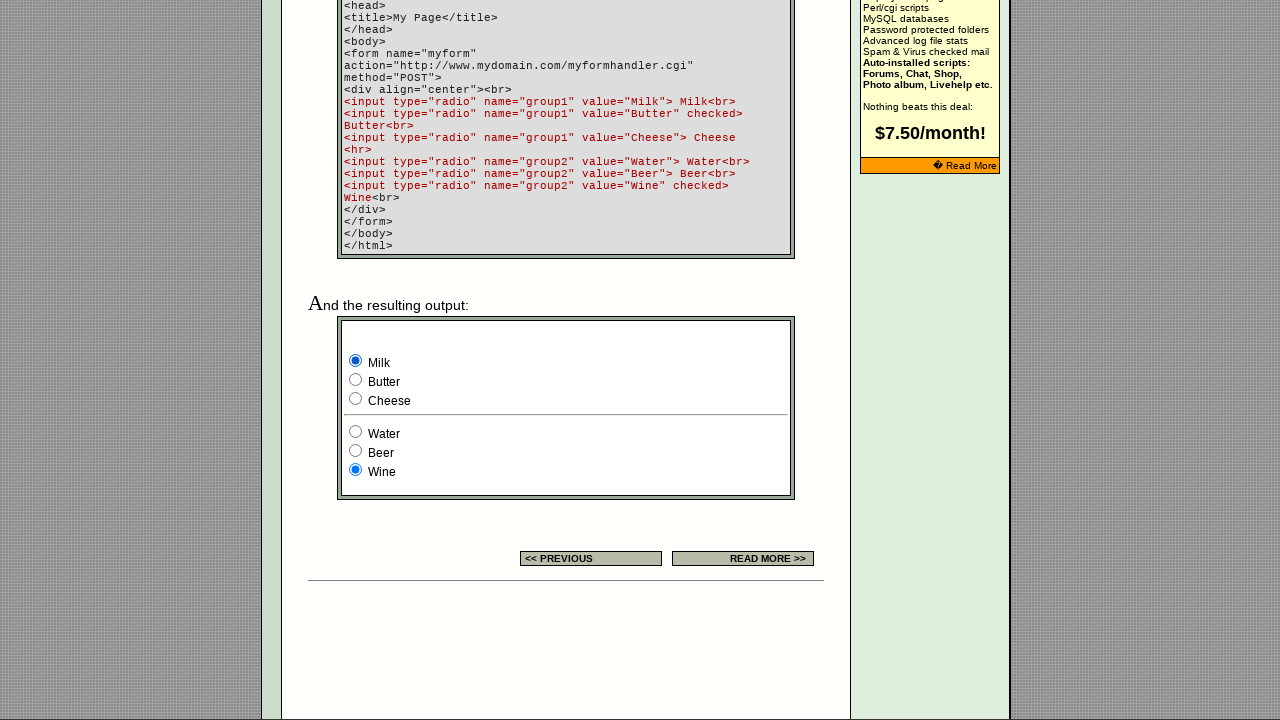

Retrieved radio button value: Milk
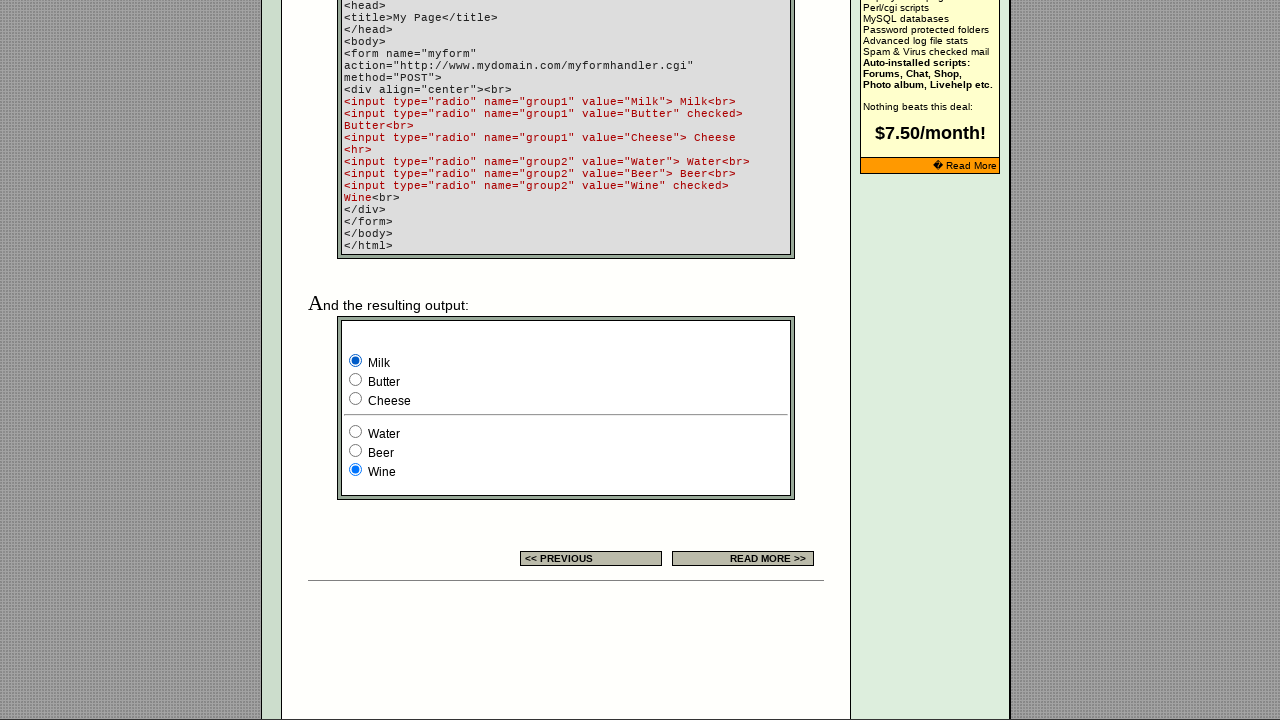

Clicked a radio button at (356, 380) on xpath=//td[@class='table5']//input[@type='radio'] >> nth=1
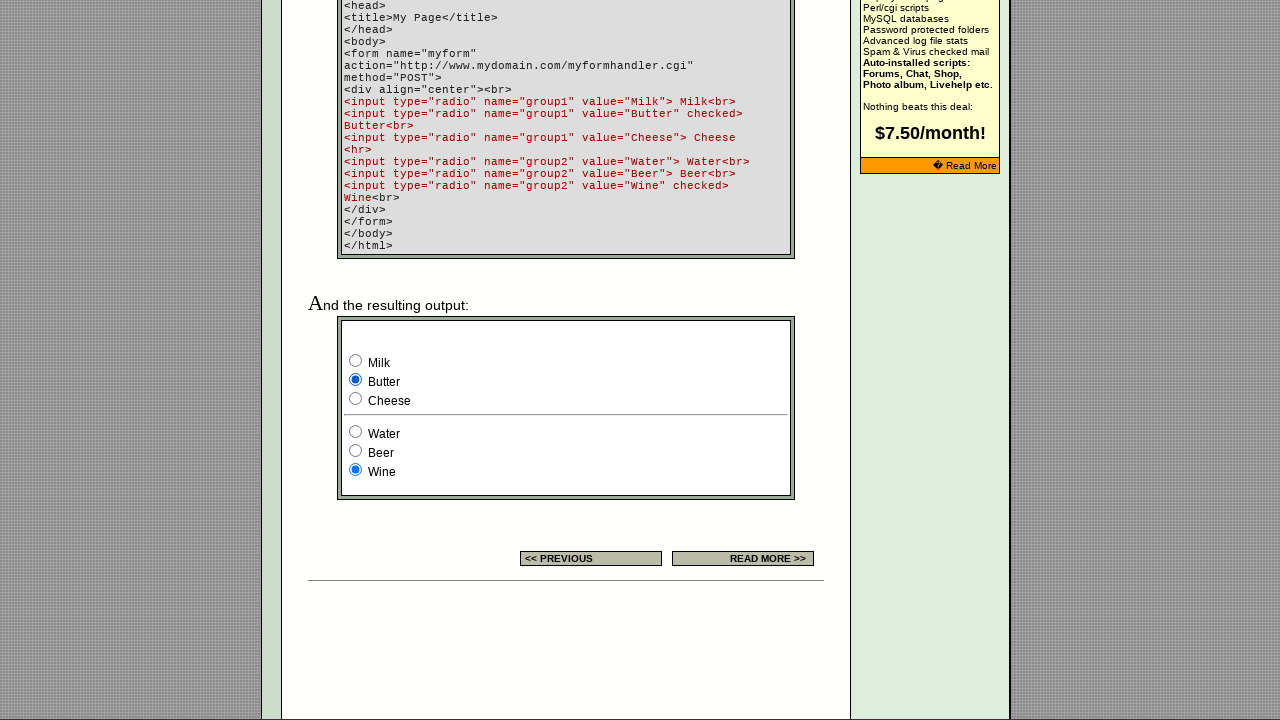

Retrieved radio button value: Butter
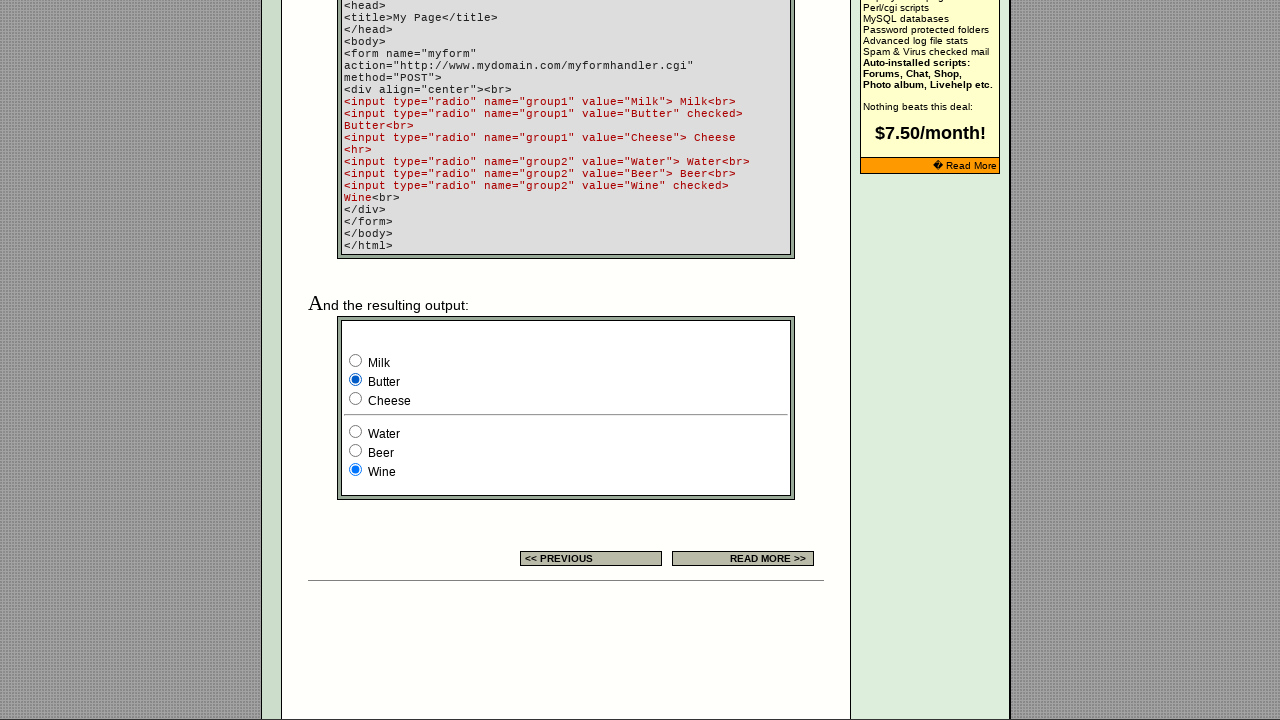

Clicked a radio button at (356, 398) on xpath=//td[@class='table5']//input[@type='radio'] >> nth=2
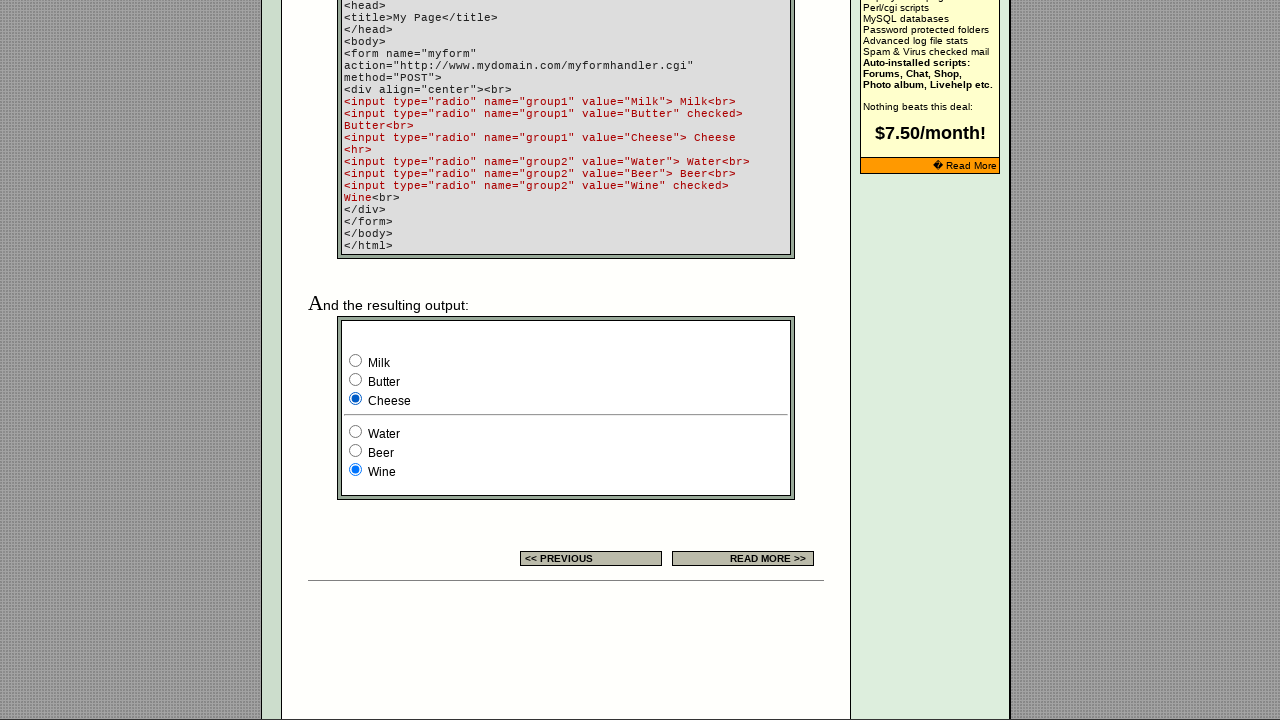

Retrieved radio button value: Cheese
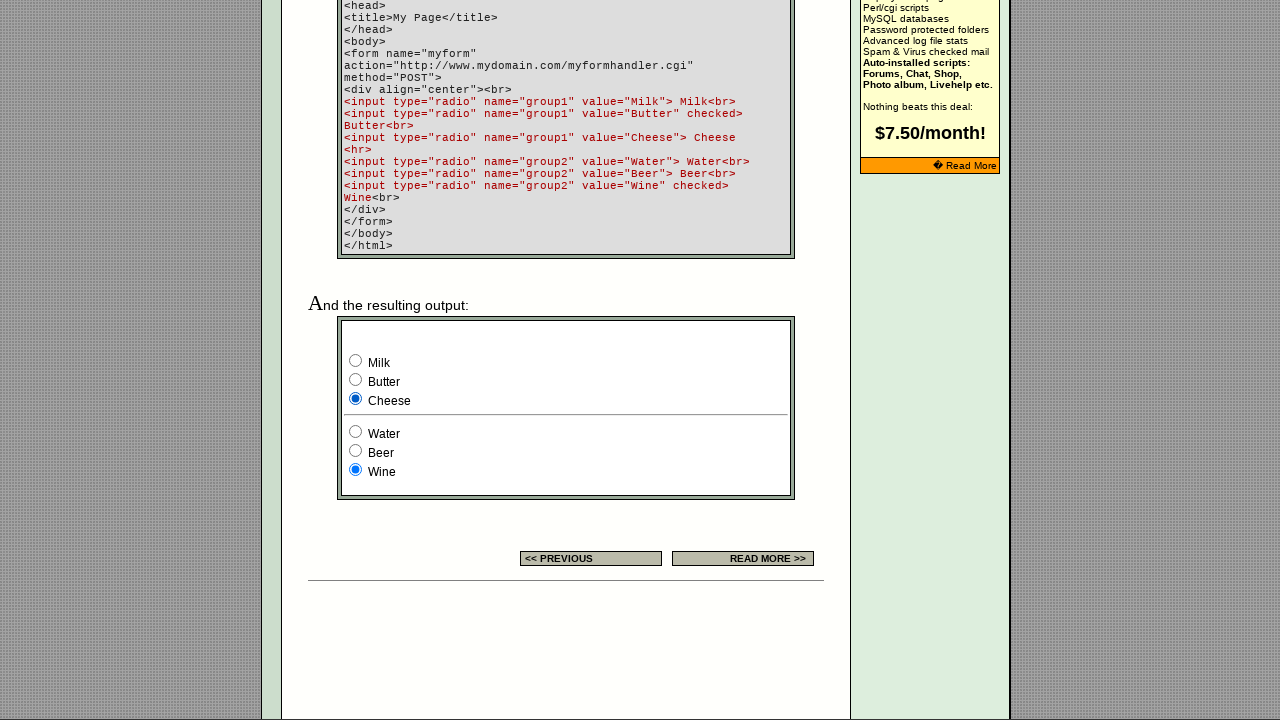

Clicked a radio button at (356, 432) on xpath=//td[@class='table5']//input[@type='radio'] >> nth=3
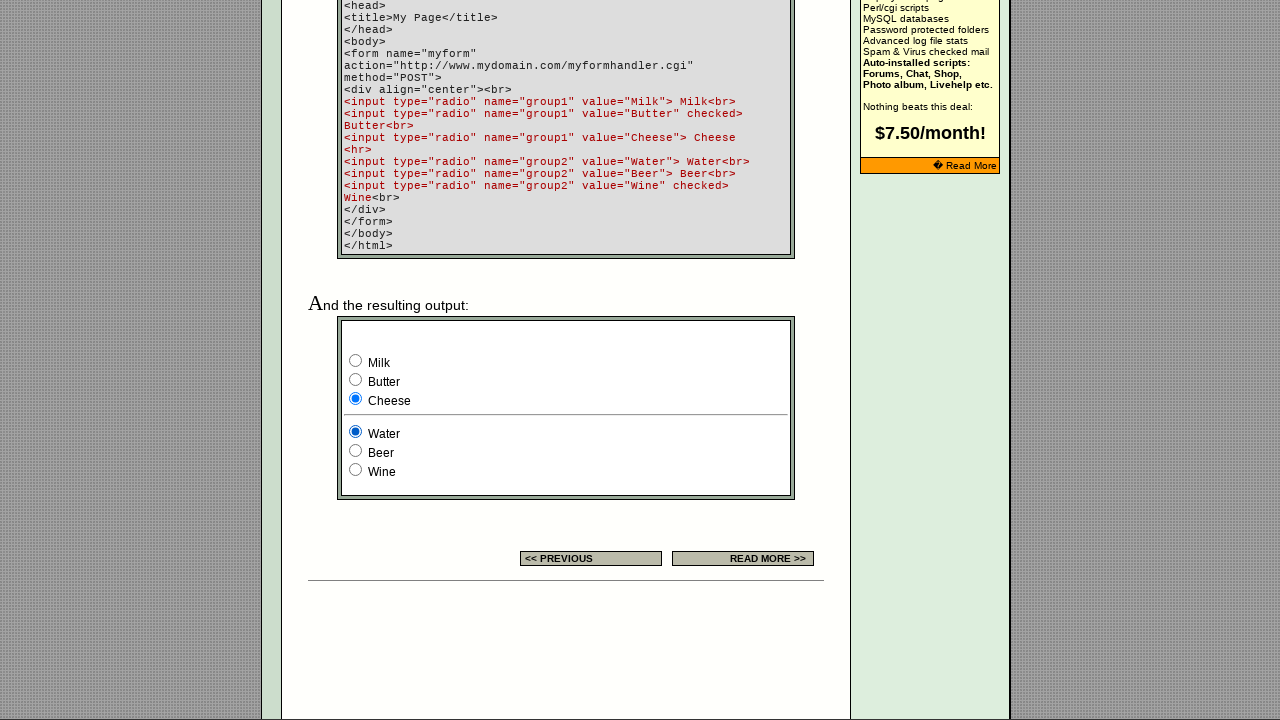

Retrieved radio button value: Water
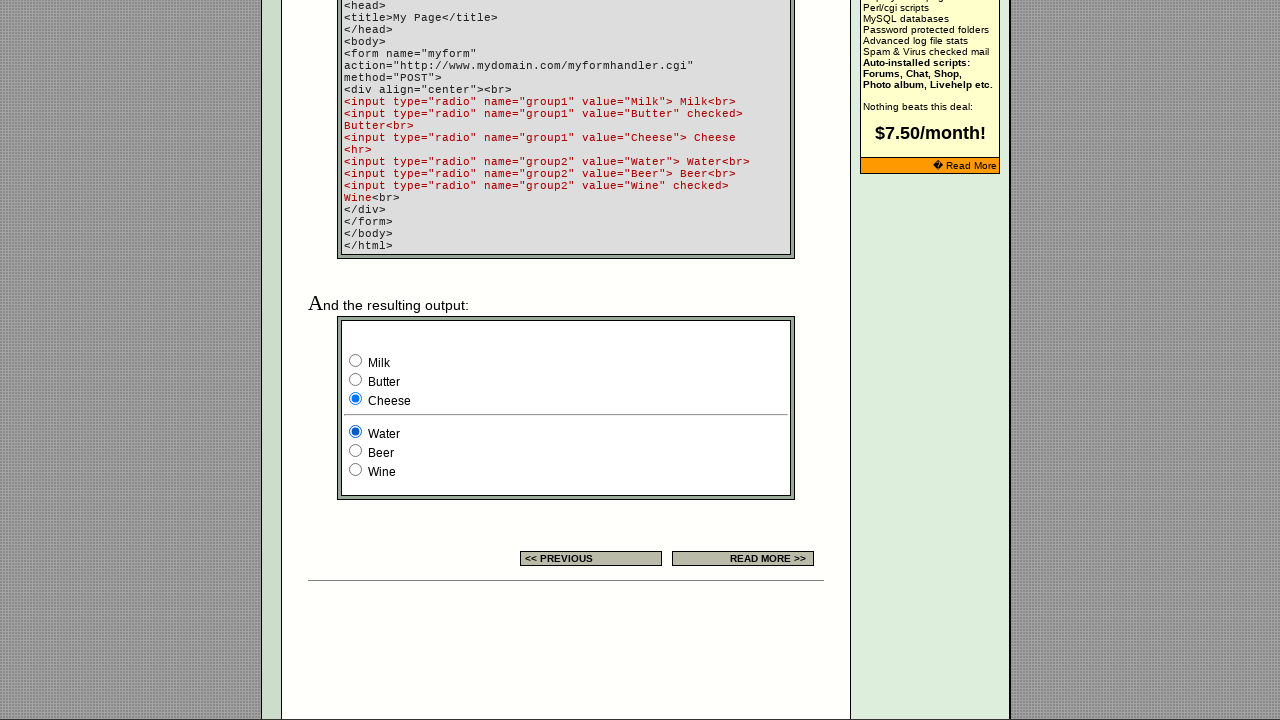

Clicked a radio button at (356, 450) on xpath=//td[@class='table5']//input[@type='radio'] >> nth=4
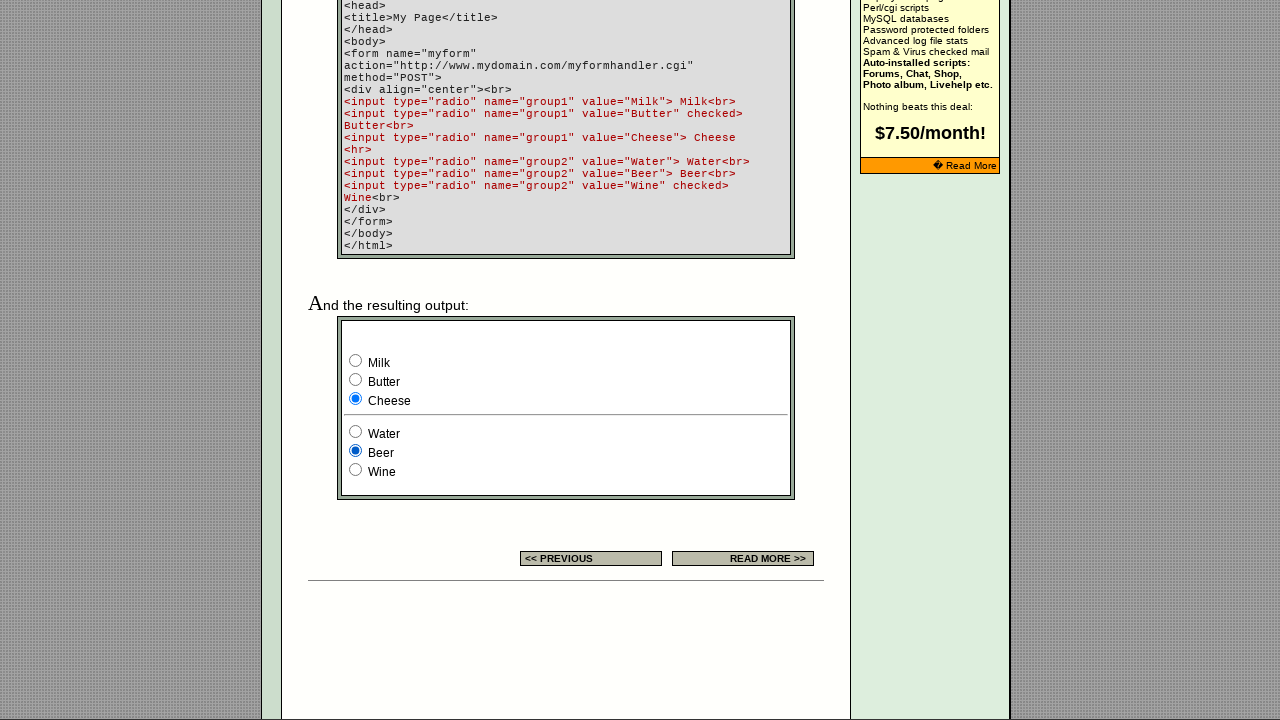

Retrieved radio button value: Beer
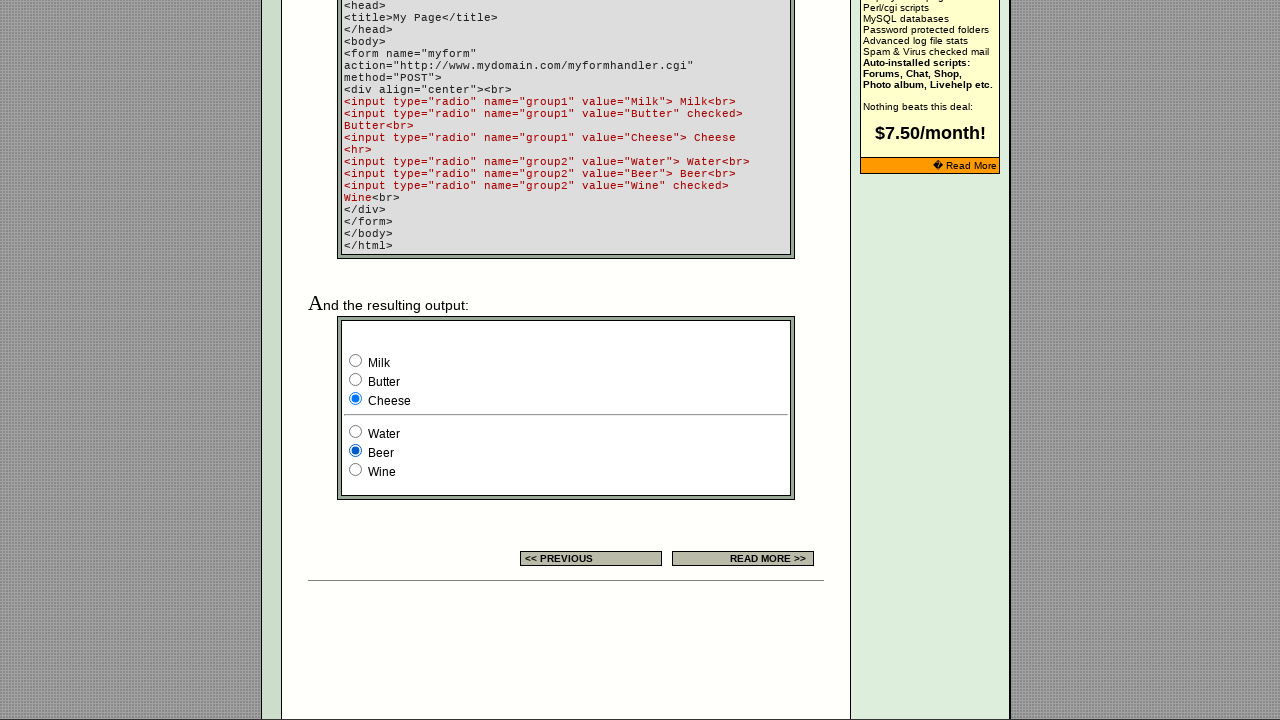

Clicked a radio button at (356, 470) on xpath=//td[@class='table5']//input[@type='radio'] >> nth=5
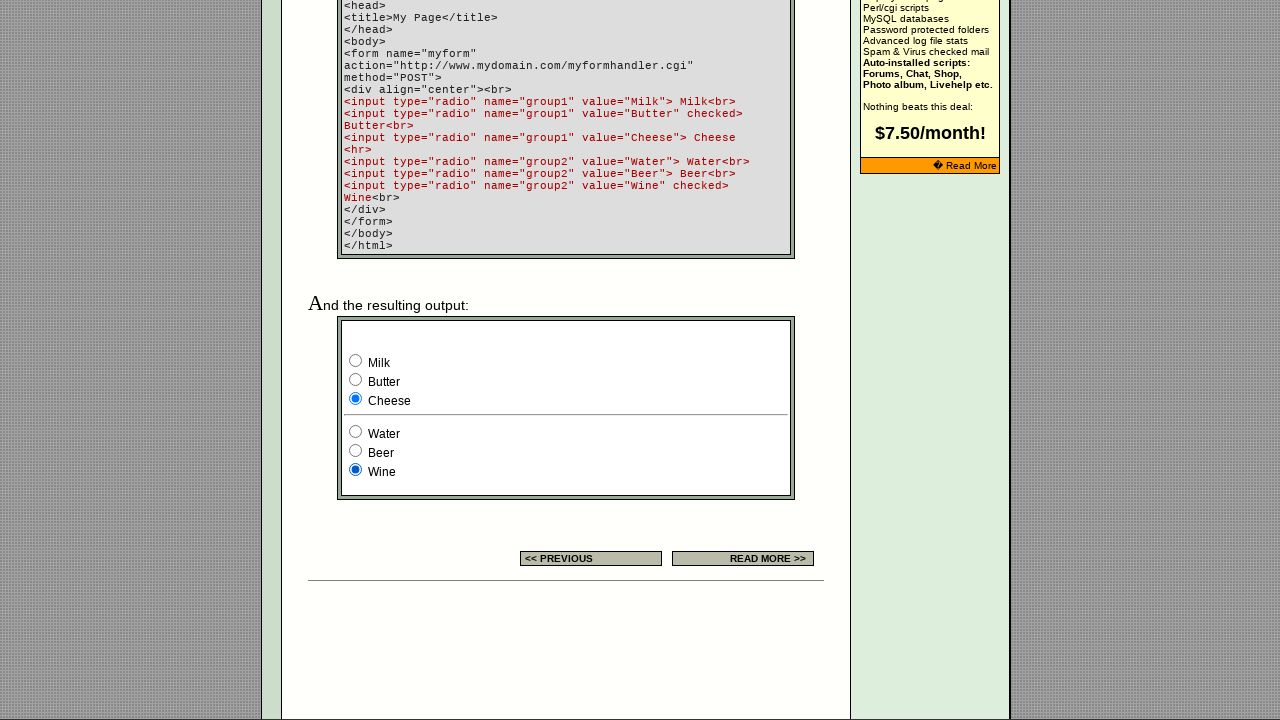

Retrieved radio button value: Wine
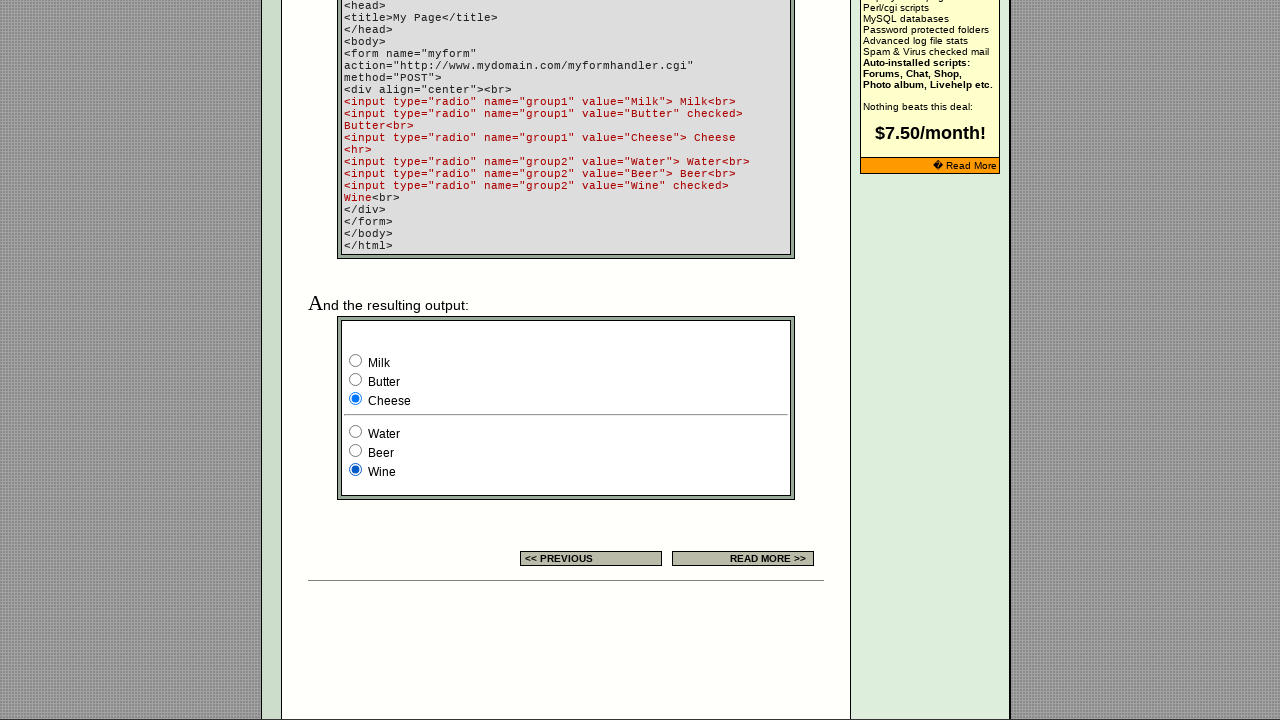

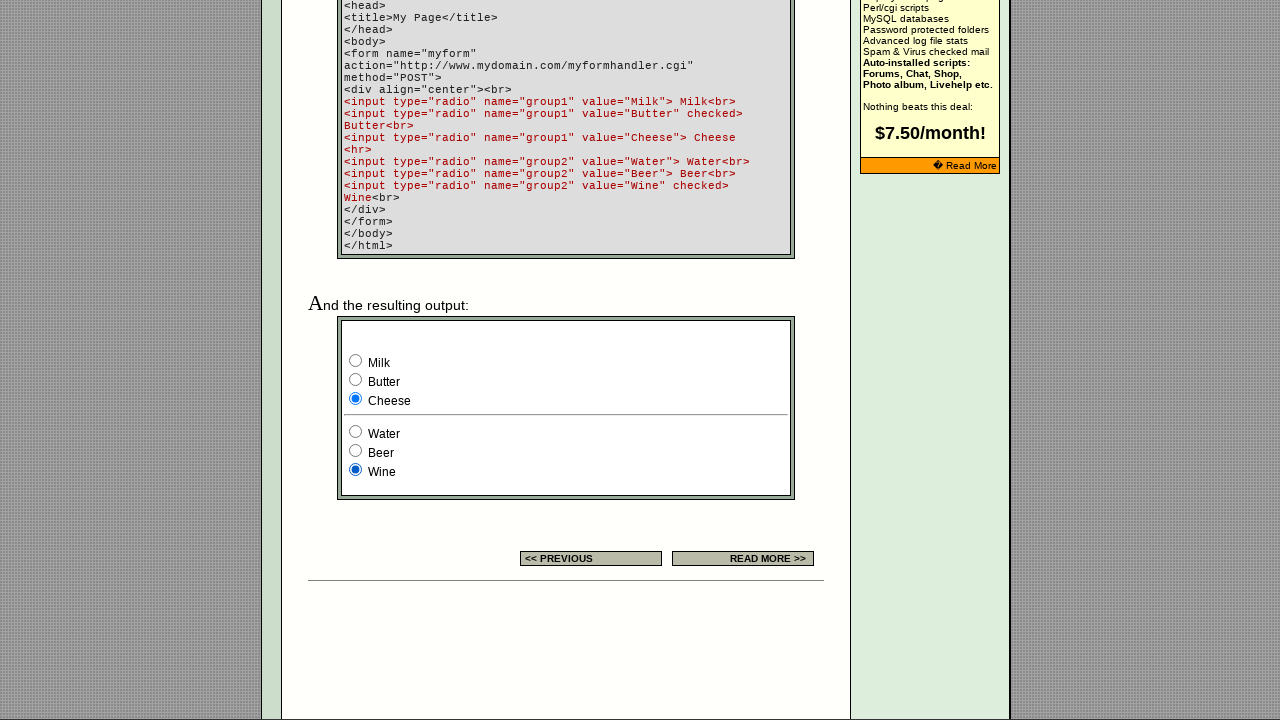